Tests calculator multiplication operation by clicking buttons 1 * 6 and verifying the result equals 6

Starting URL: https://testpages.eviltester.com/styled/apps/calculator.html

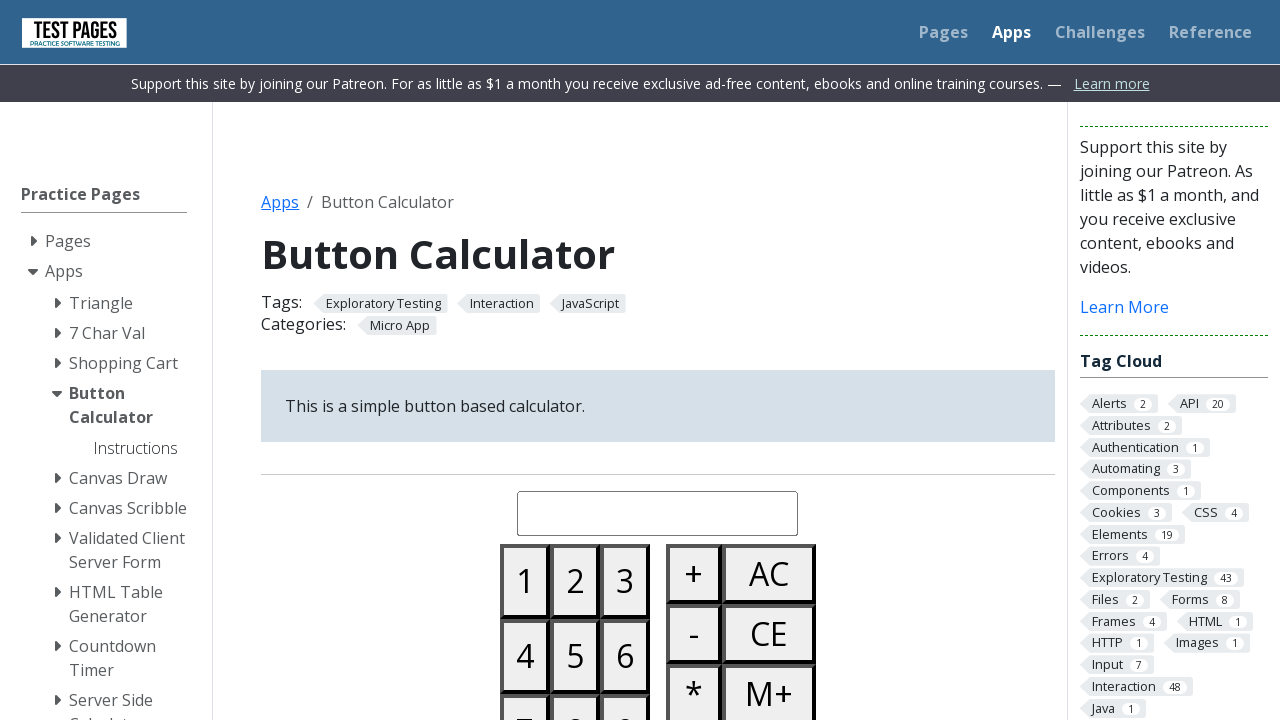

Clicked button 1 at (525, 581) on #button01
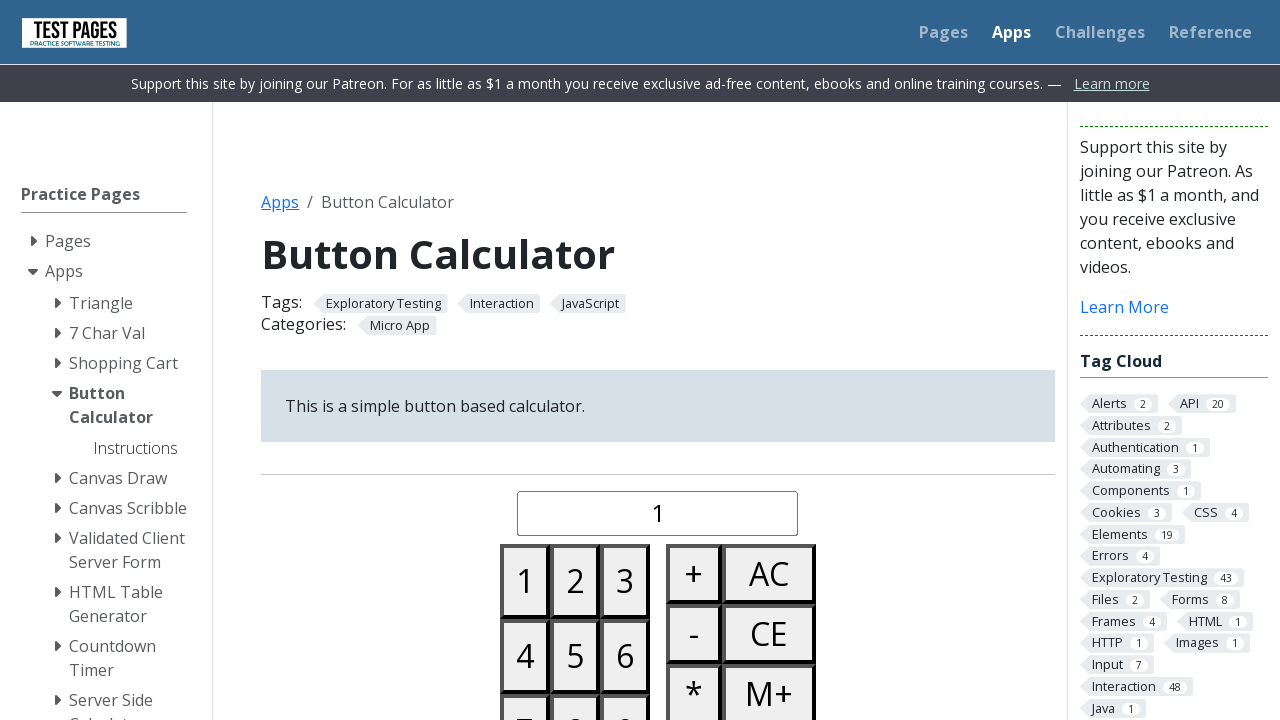

Clicked multiply button at (694, 690) on #buttonmultiply
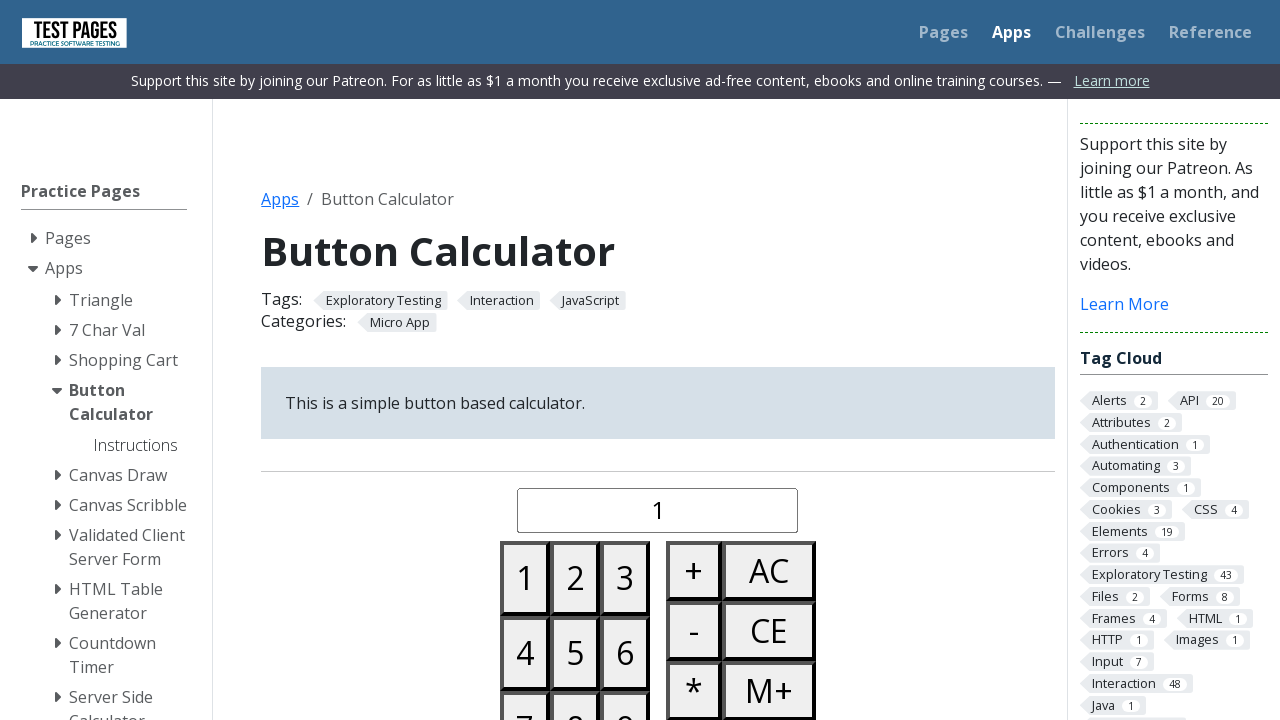

Clicked button 6 at (625, 653) on #button06
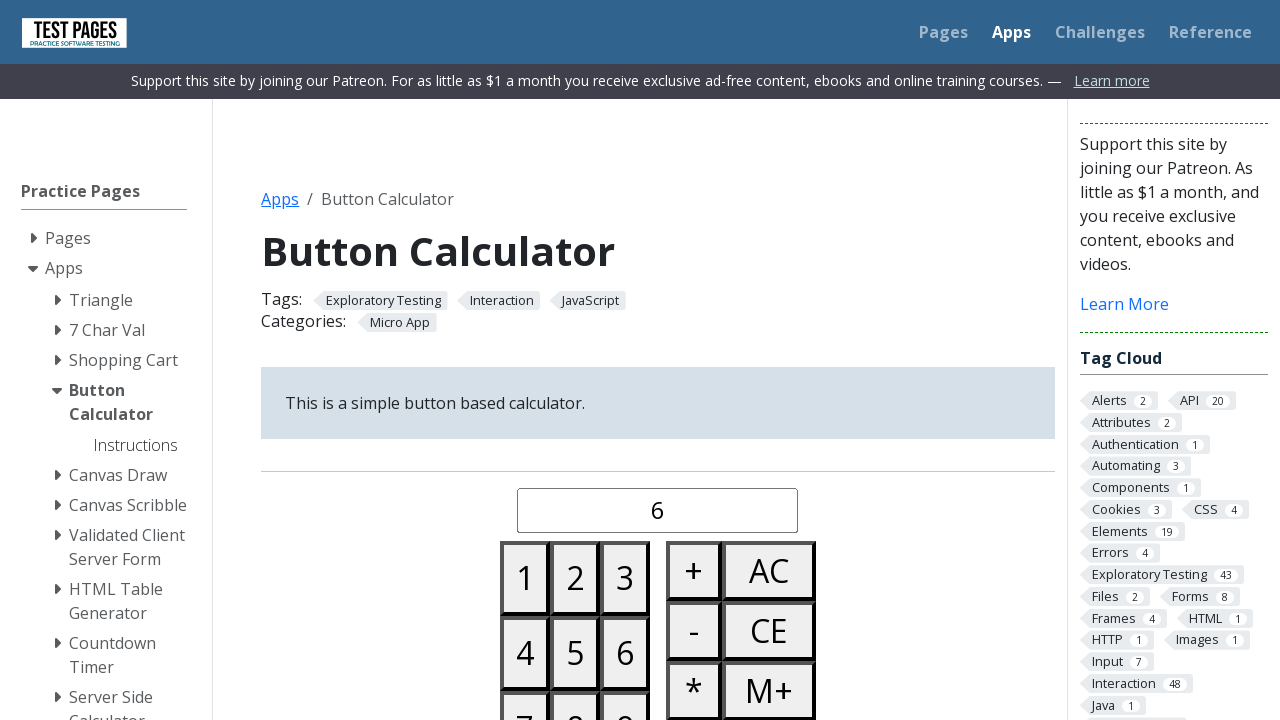

Clicked equals button at (694, 360) on #buttonequals
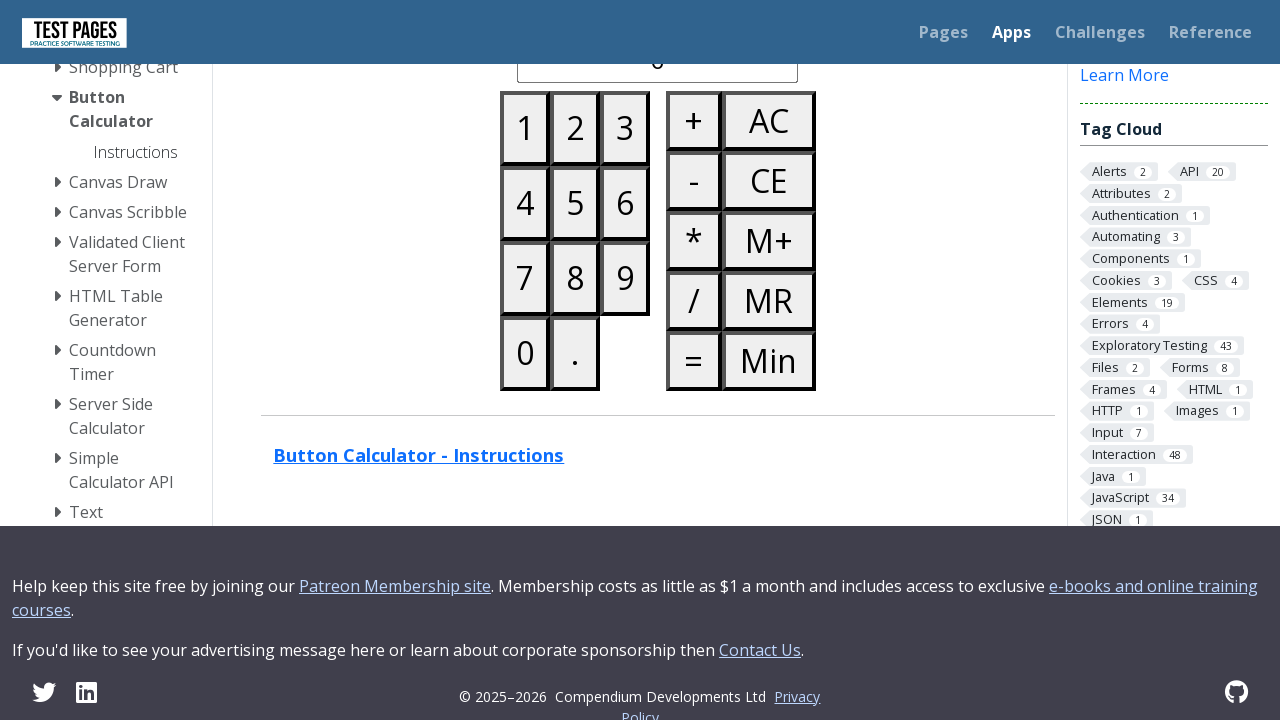

Verified result display loaded
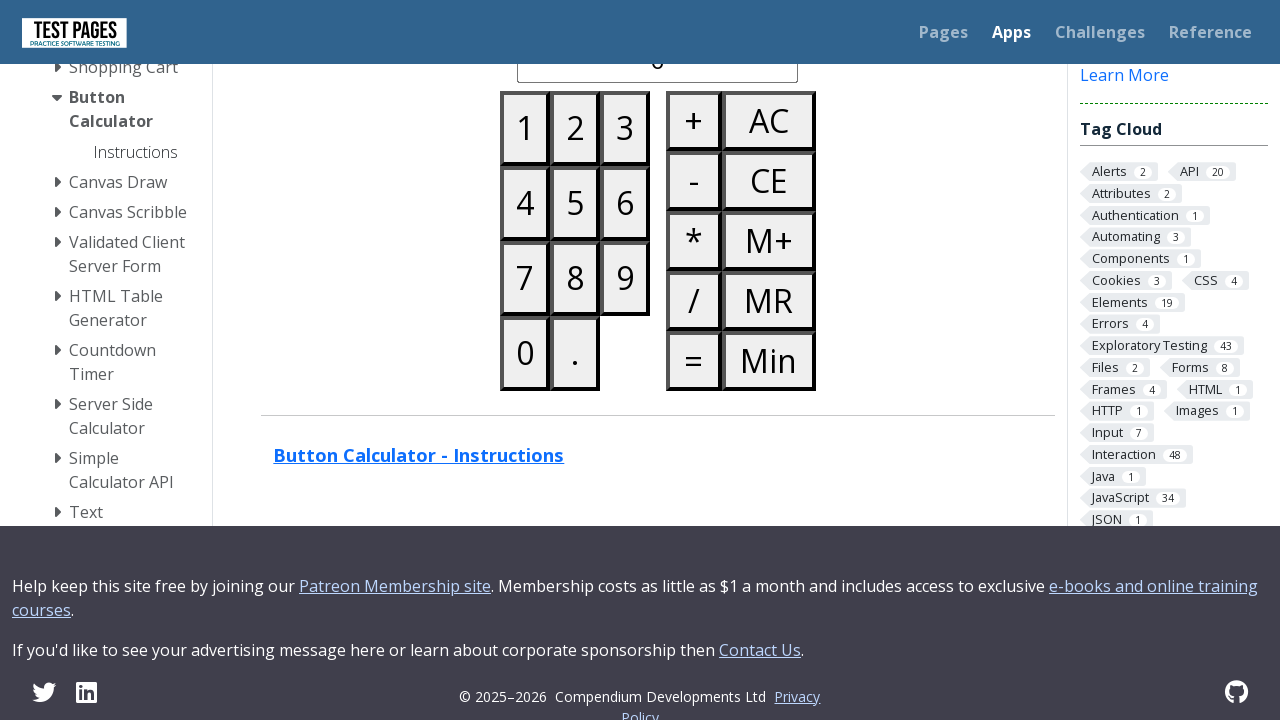

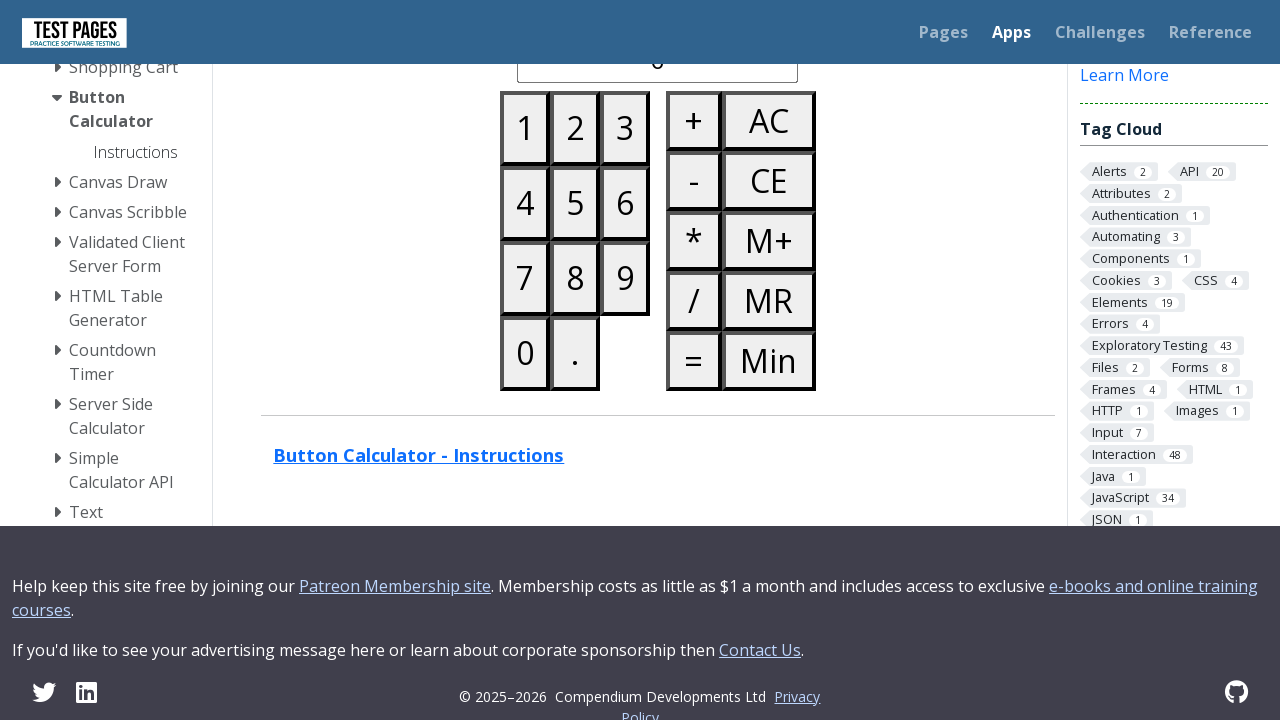